Tests HTML5 drag and drop functionality by dragging element from column A to column B and verifying the elements have switched positions

Starting URL: http://the-internet.herokuapp.com/drag_and_drop

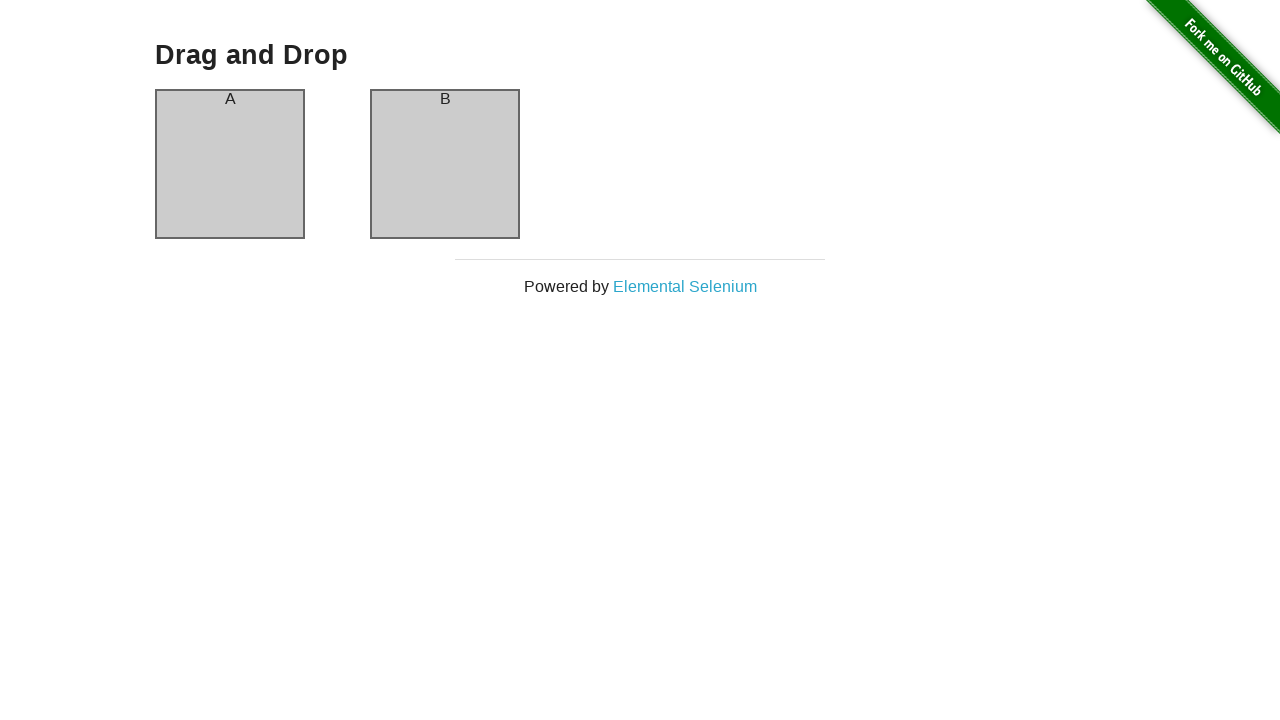

Dragged element from column A to column B at (445, 164)
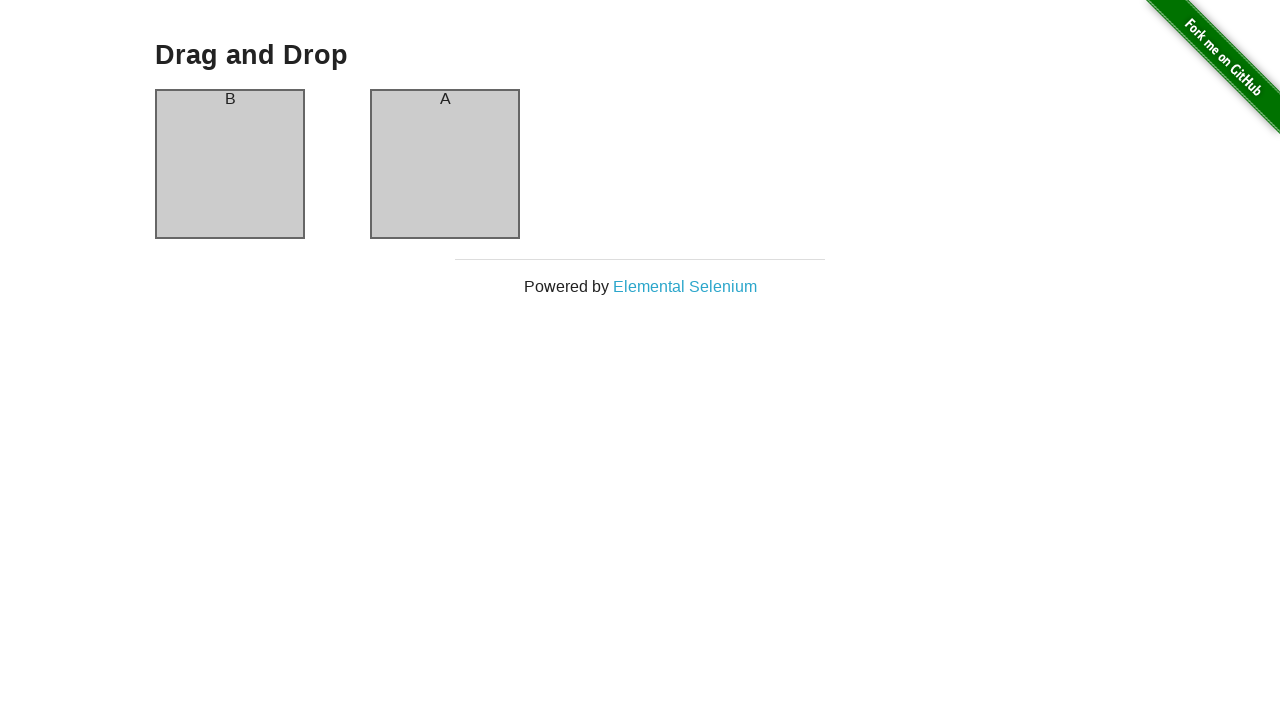

Verified column A now displays 'B' header
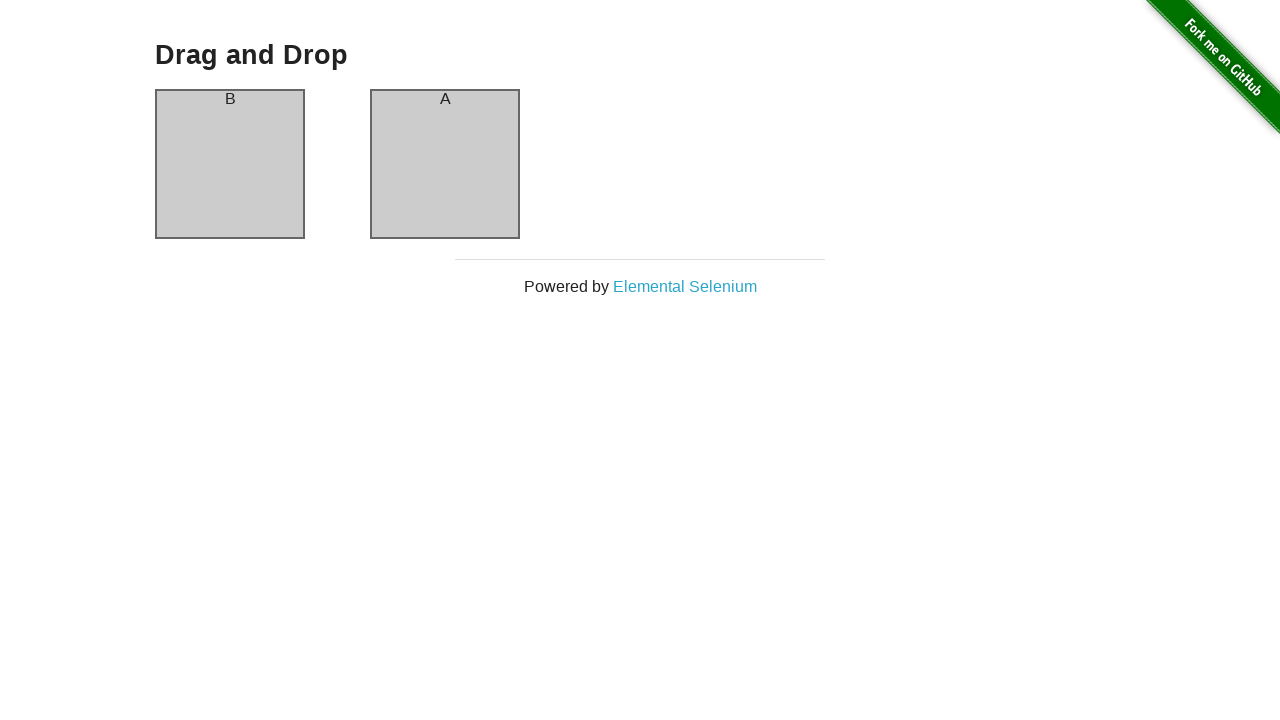

Verified column B now displays 'A' header
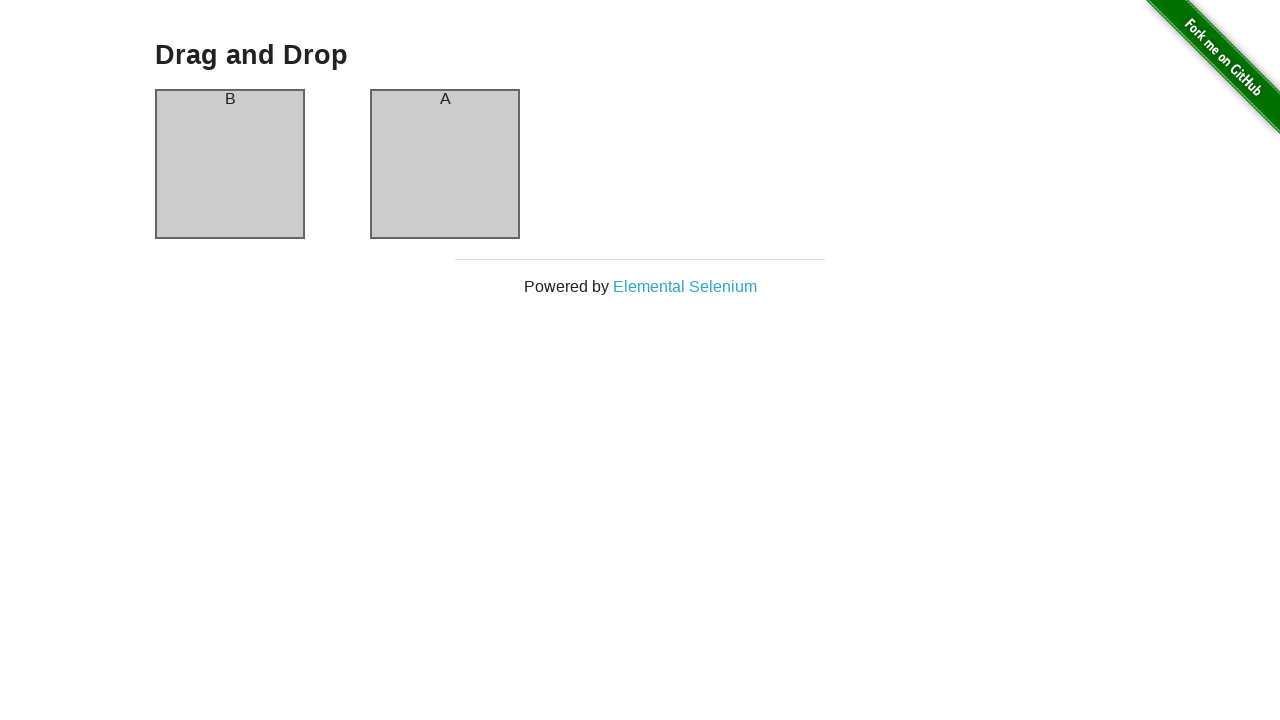

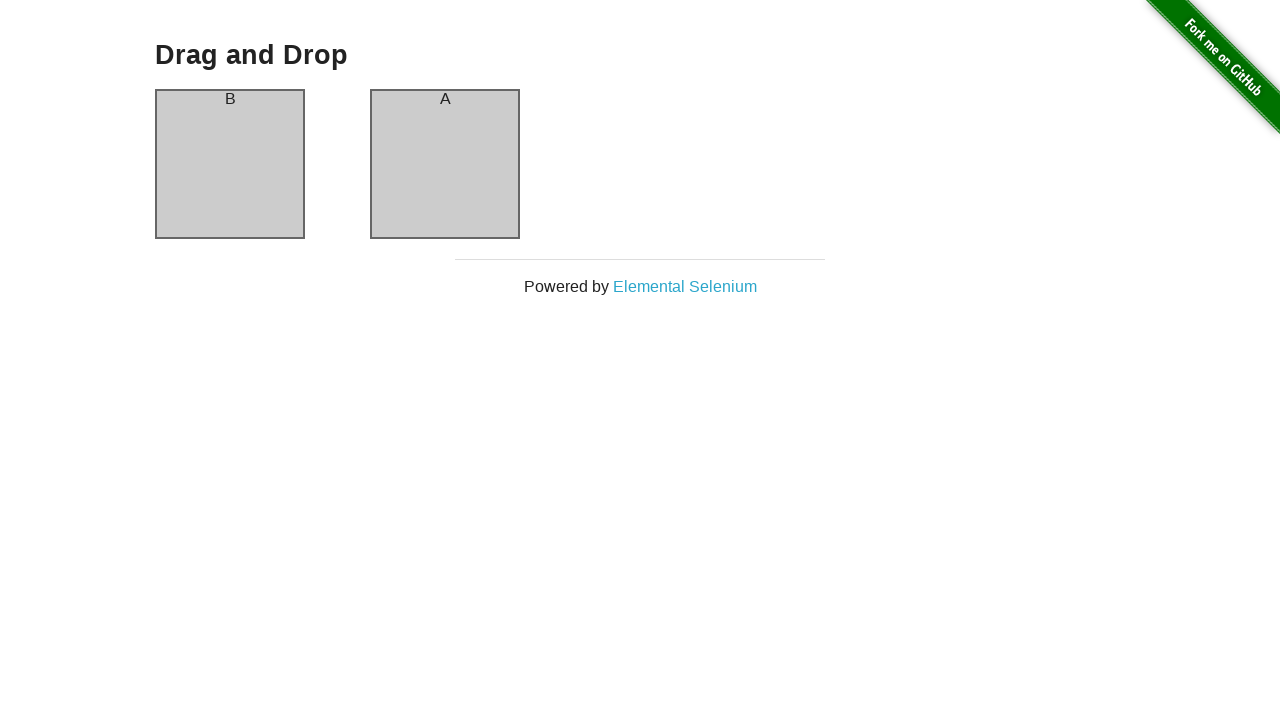